Tests that clicking the "Get Started" link navigates to the introduction page

Starting URL: https://playwright.dev/

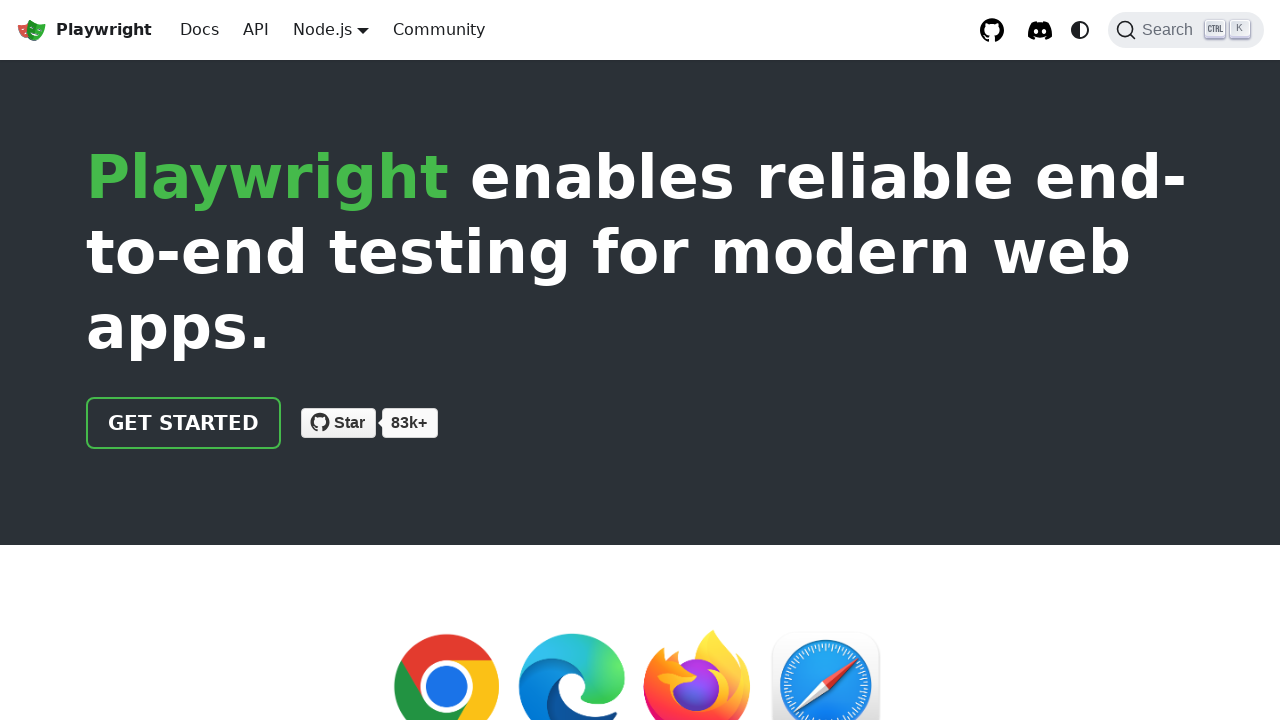

Clicked the 'Get Started' link at (184, 423) on a.getStarted_Sjon, a:has-text('Get started')
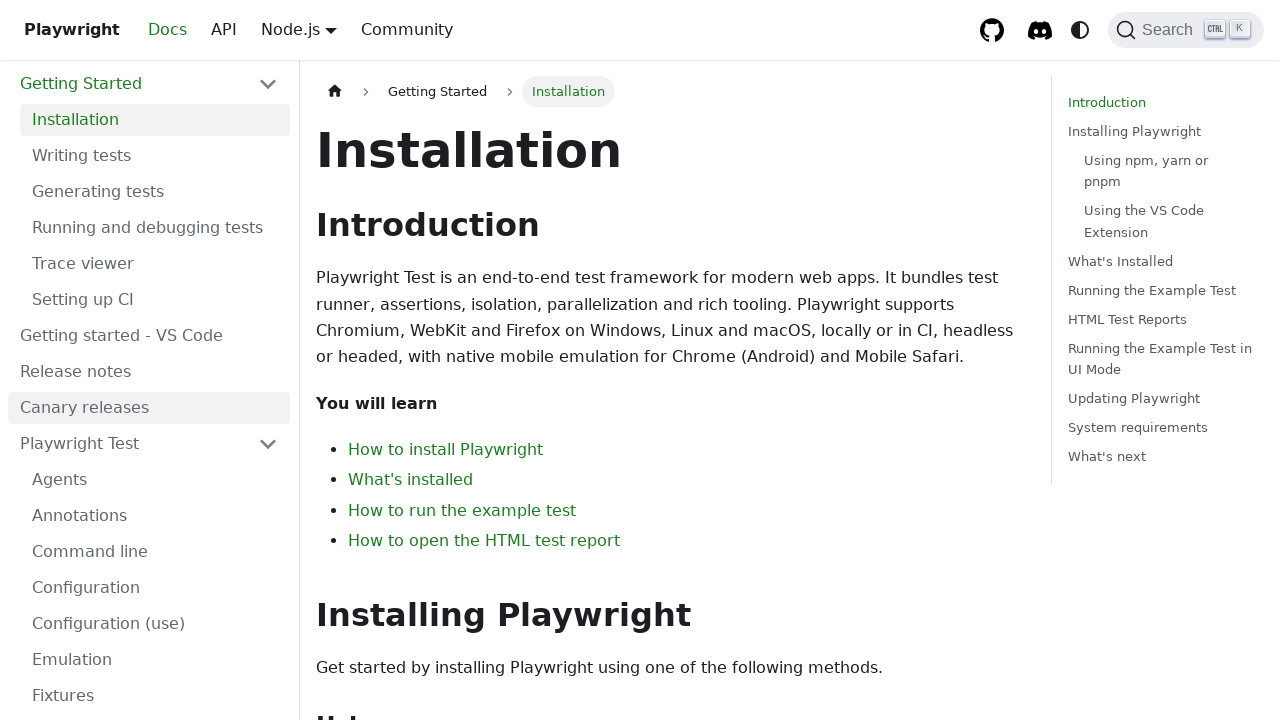

Navigated to introduction page
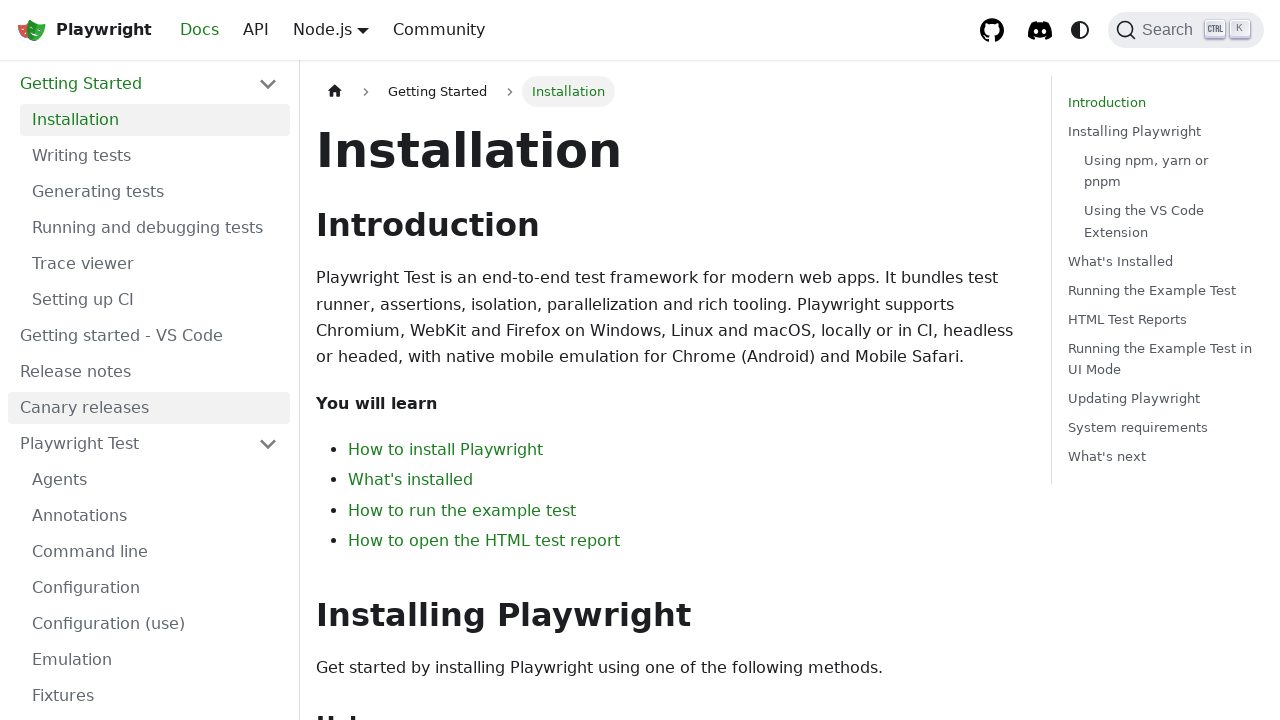

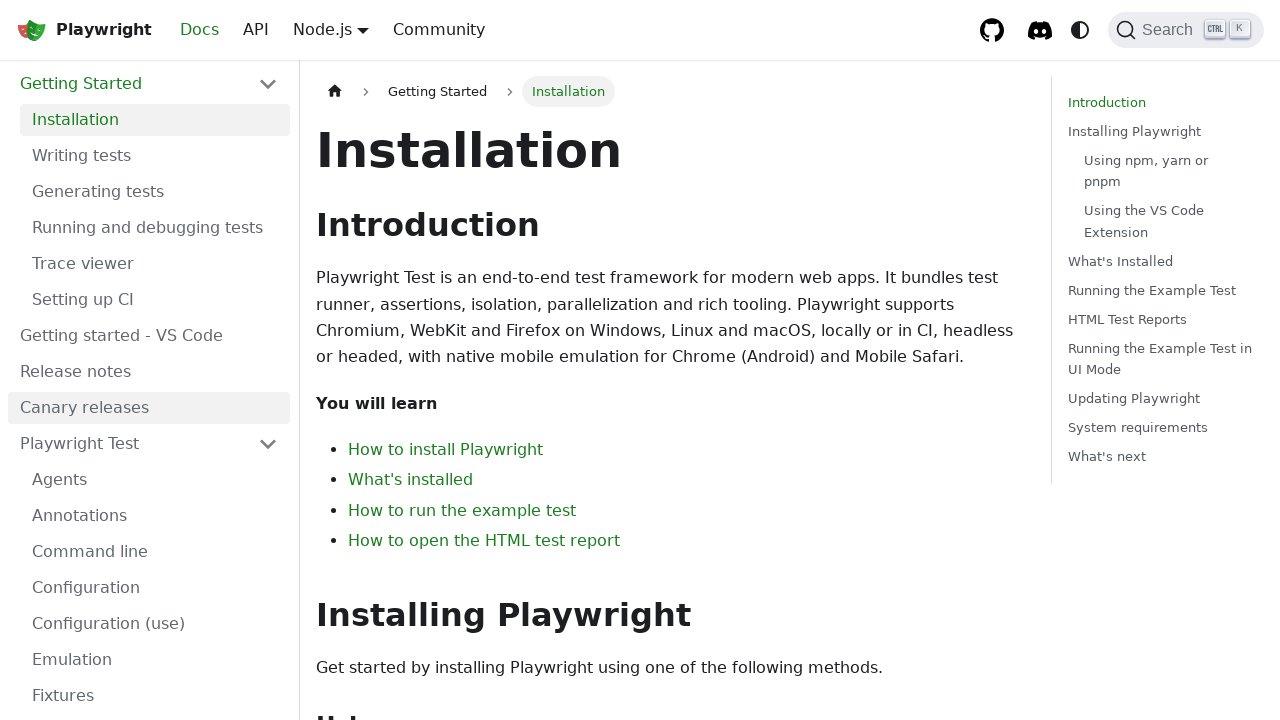